Tests the Next button presence and clicks it to navigate to the next page.

Starting URL: https://quotes.toscrape.com/

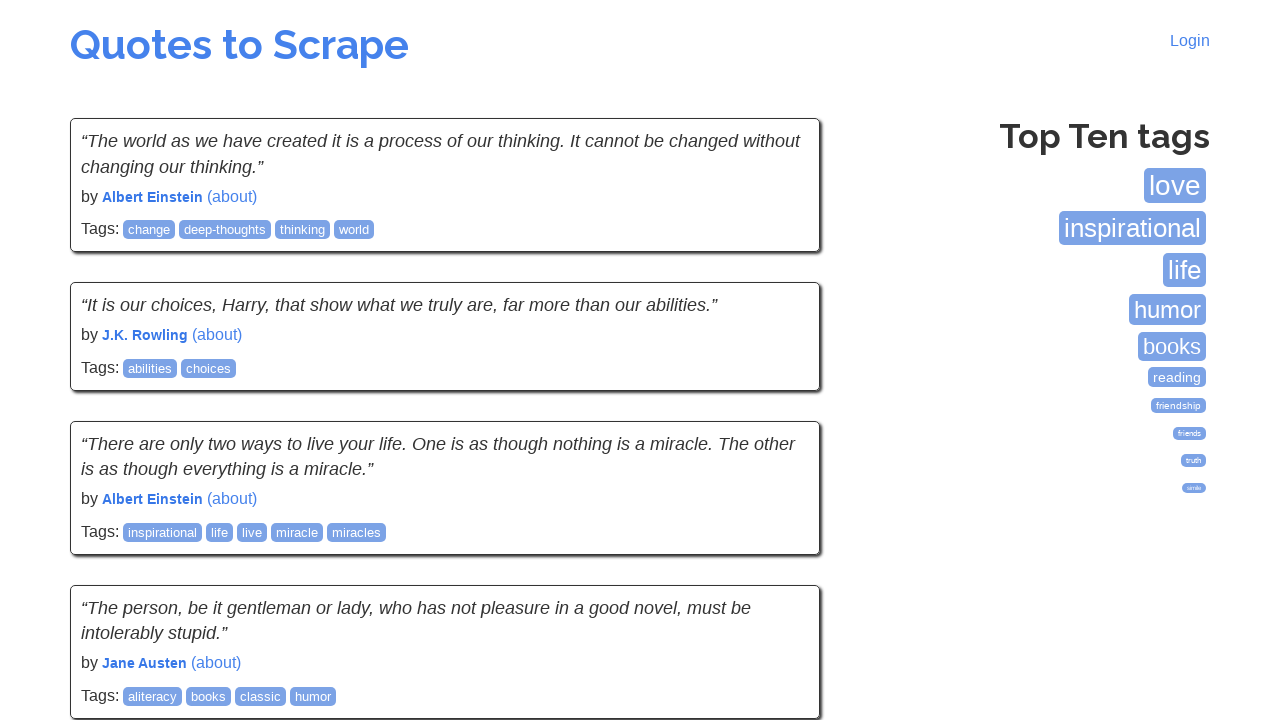

Waited for Next button to be present in navigation
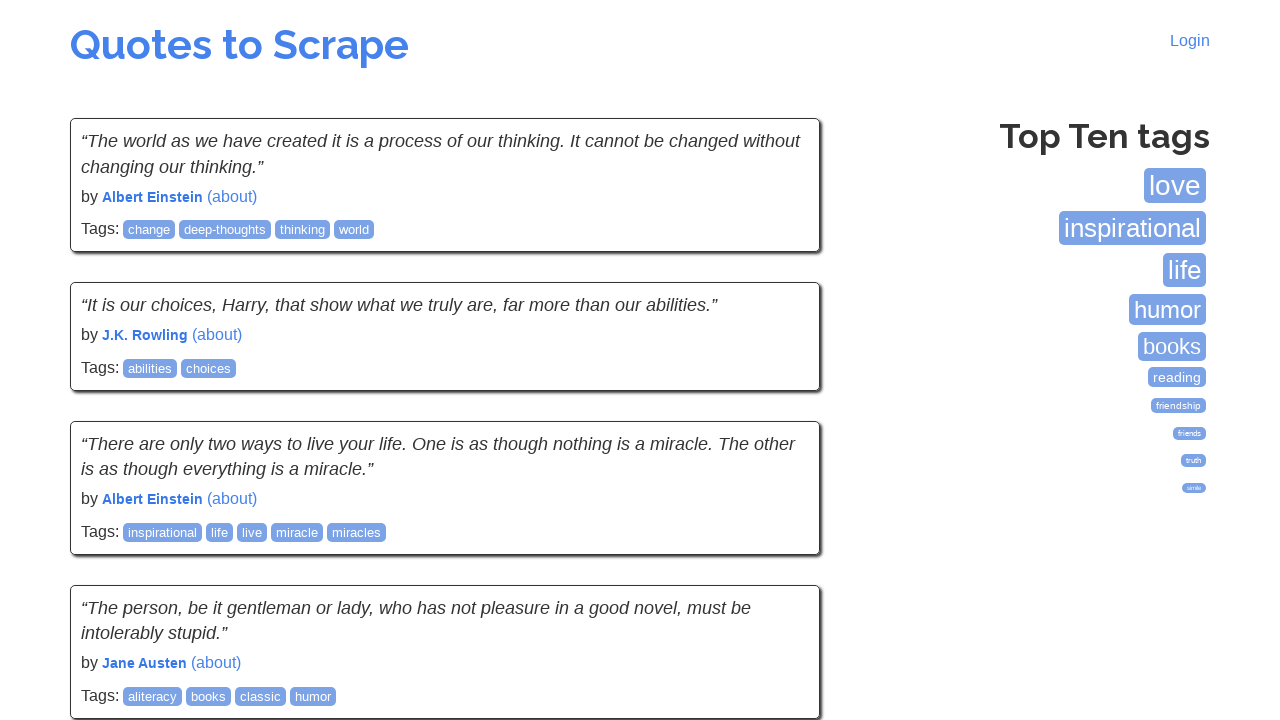

Clicked Next button to navigate to next page at (778, 542) on xpath=//nav//a[contains(text(),'Next')]
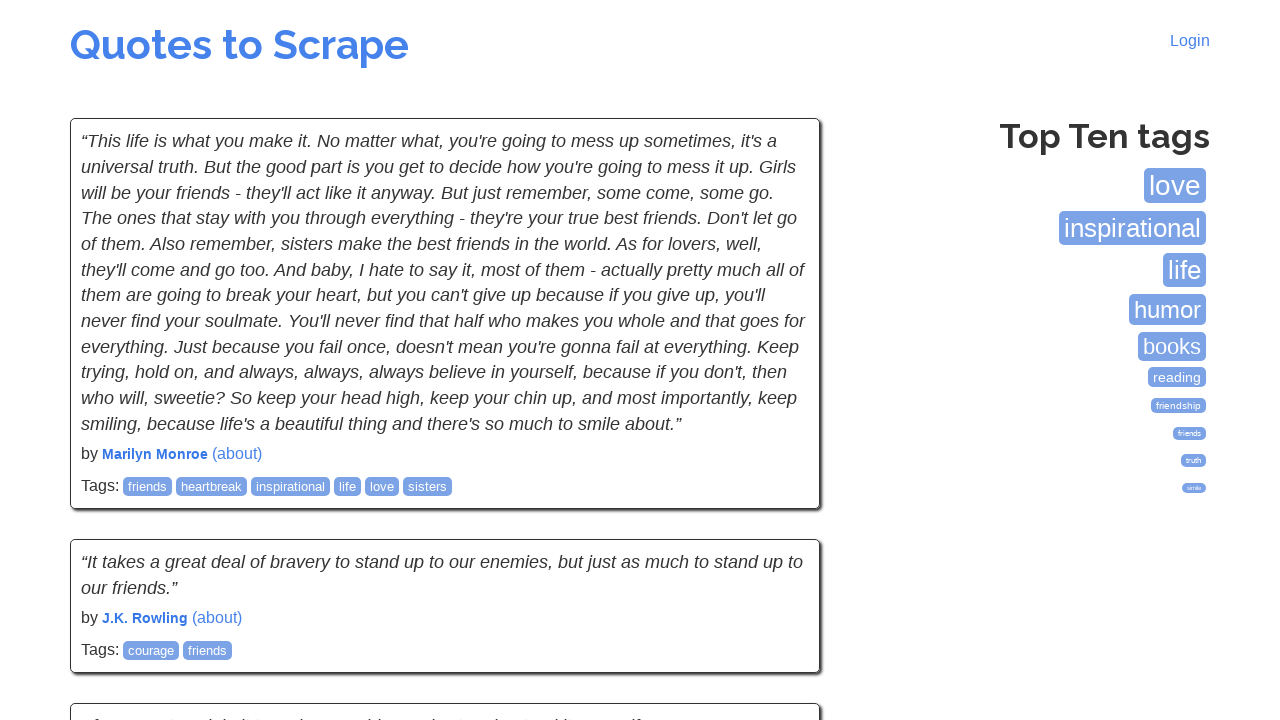

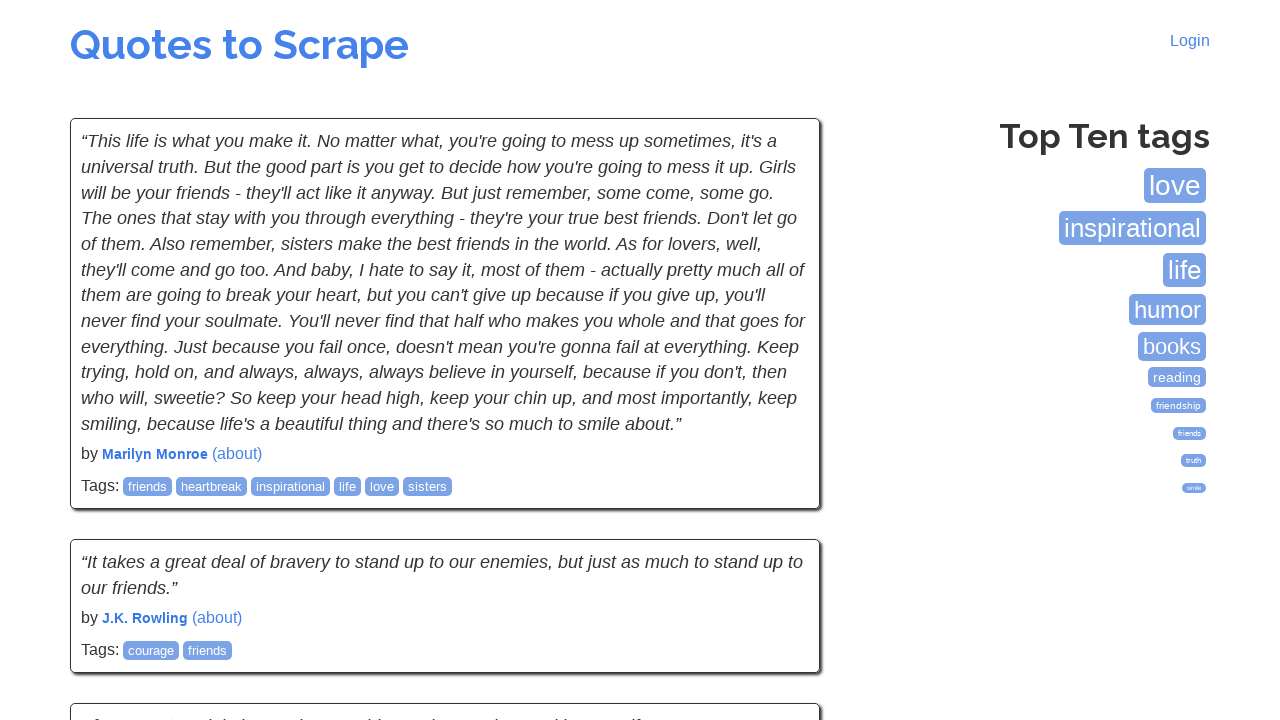